Tests blog pagination by clicking through multiple pages using the "next" pagination button until all pages are visited, then navigates to a sample blog post.

Starting URL: https://katsulog.tech/

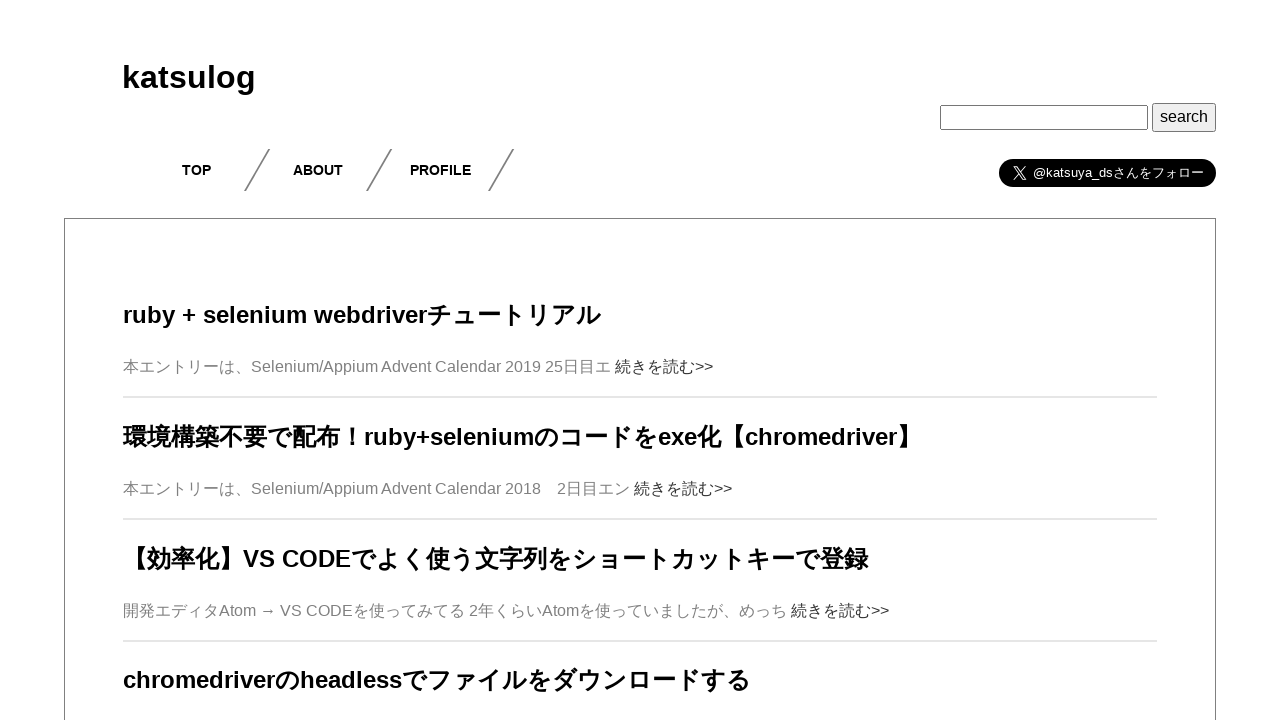

Waited for blog posts to load on the initial page
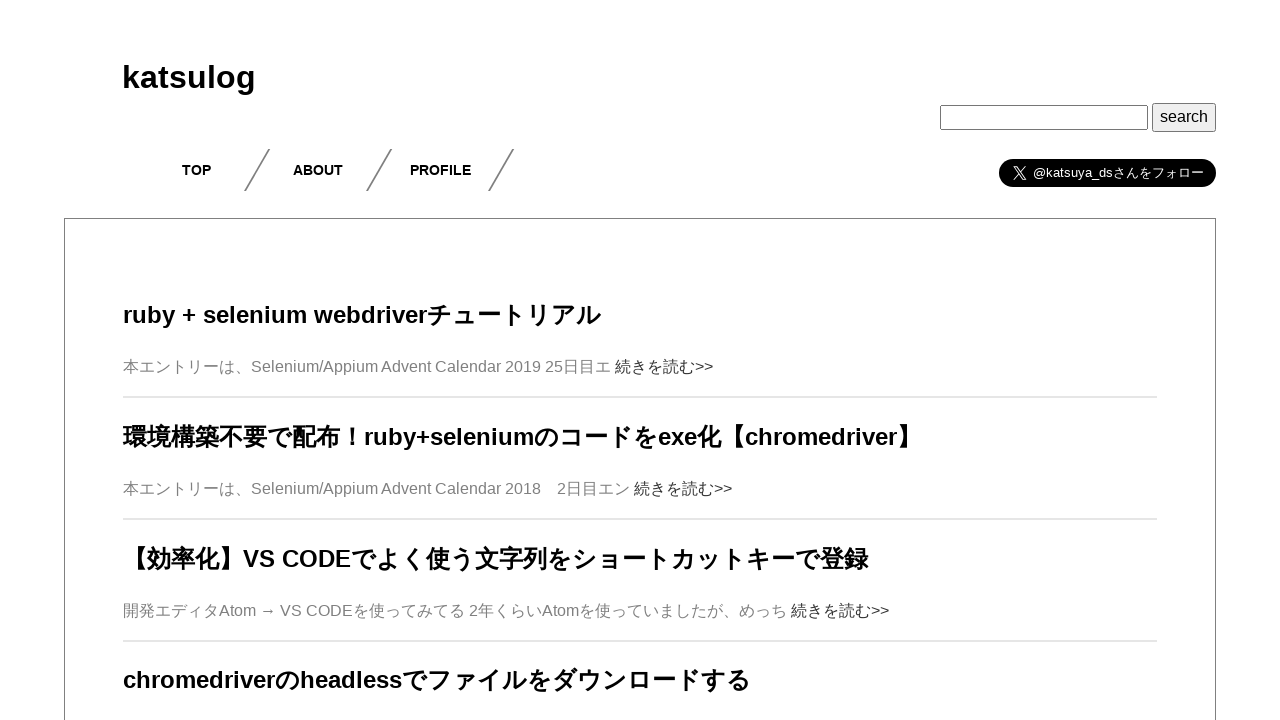

Clicked next pagination button to navigate to page 2 at (653, 563) on xpath=//*[@class="next page-numbers"]
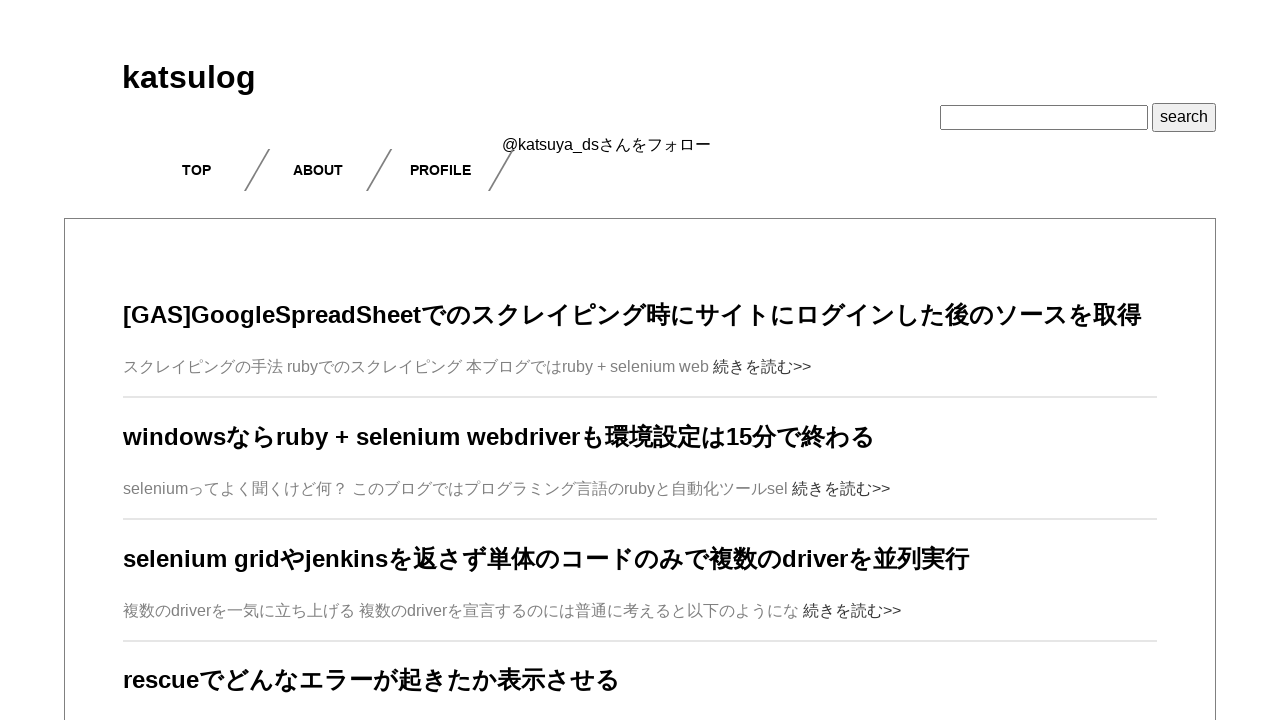

Blog posts loaded on page 2
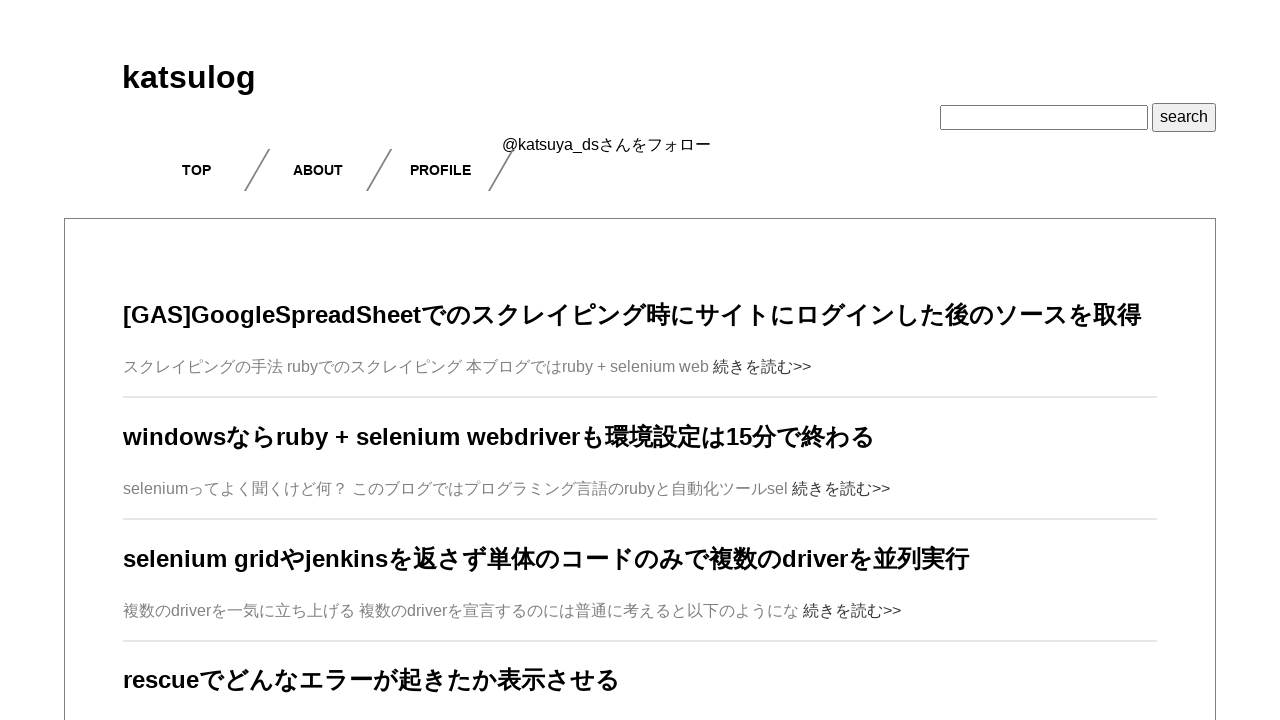

No more pagination buttons found, reached final page
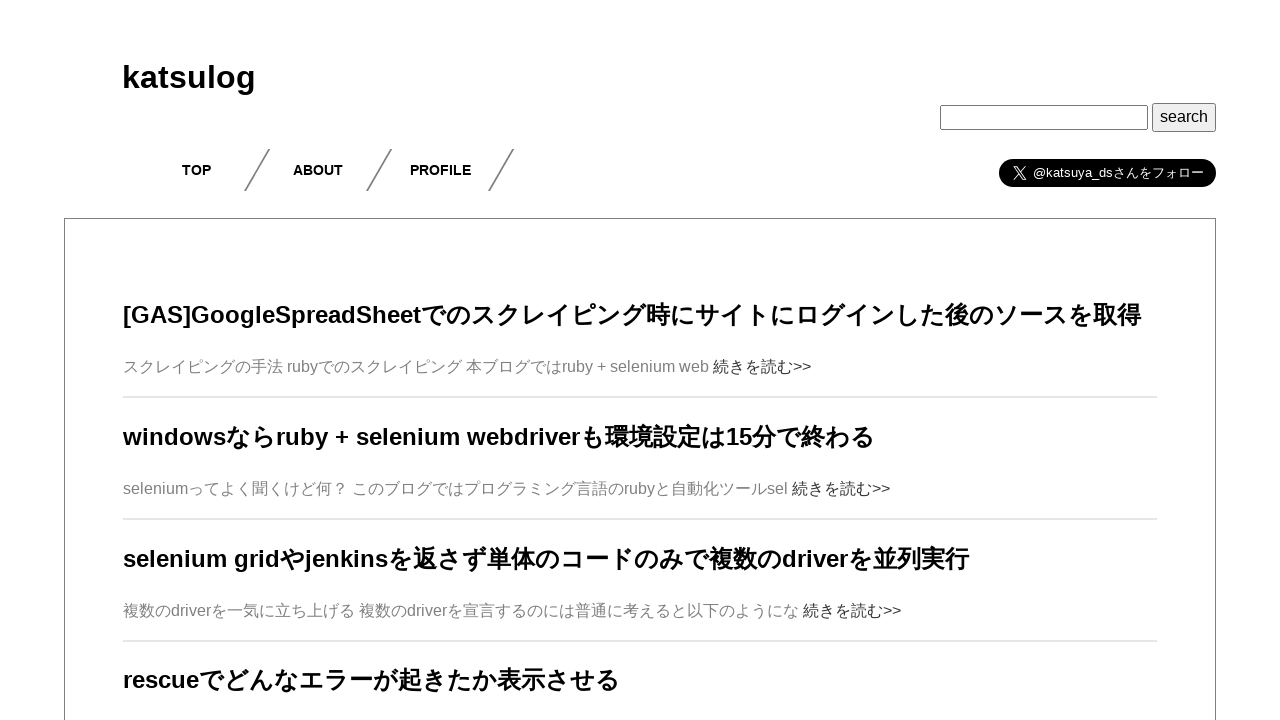

Retrieved URL of first blog post: https://www.katsulog.tech/get-the-source-after-logging-in-to-the-site-when-scraping-with-googlespreadsheet/
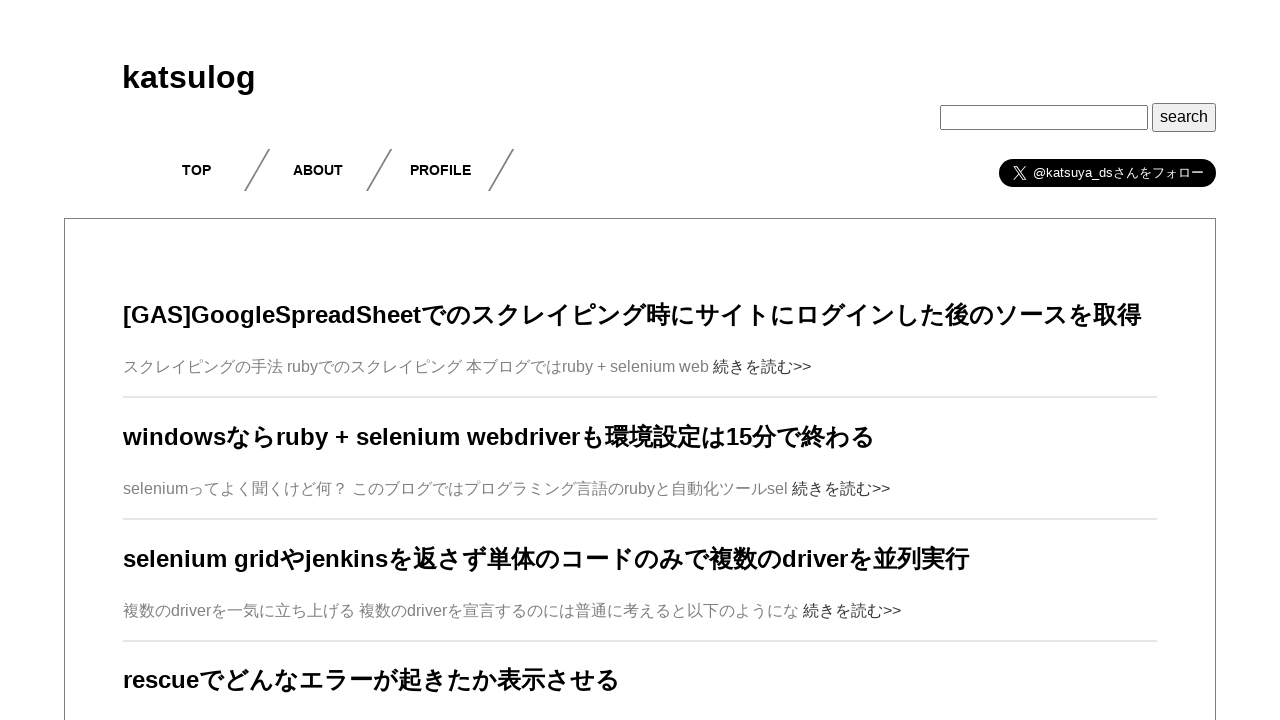

Navigated to blog post at https://www.katsulog.tech/get-the-source-after-logging-in-to-the-site-when-scraping-with-googlespreadsheet/
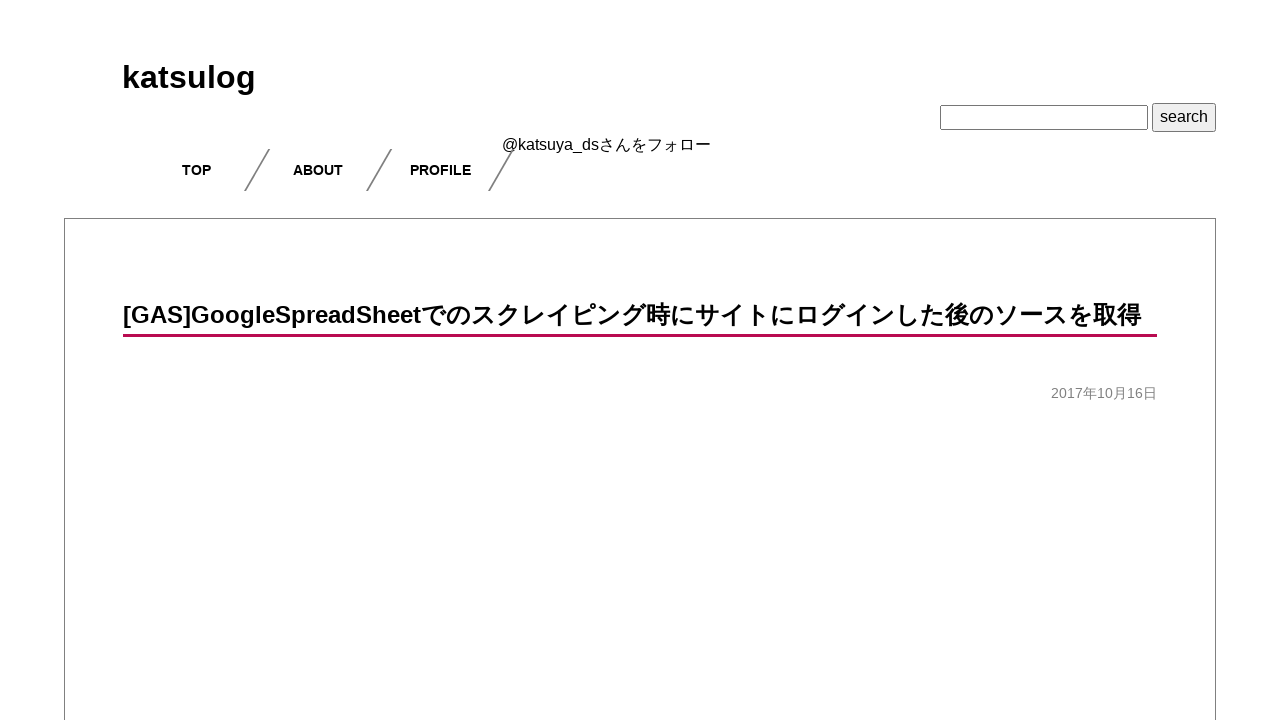

Blog post content fully loaded
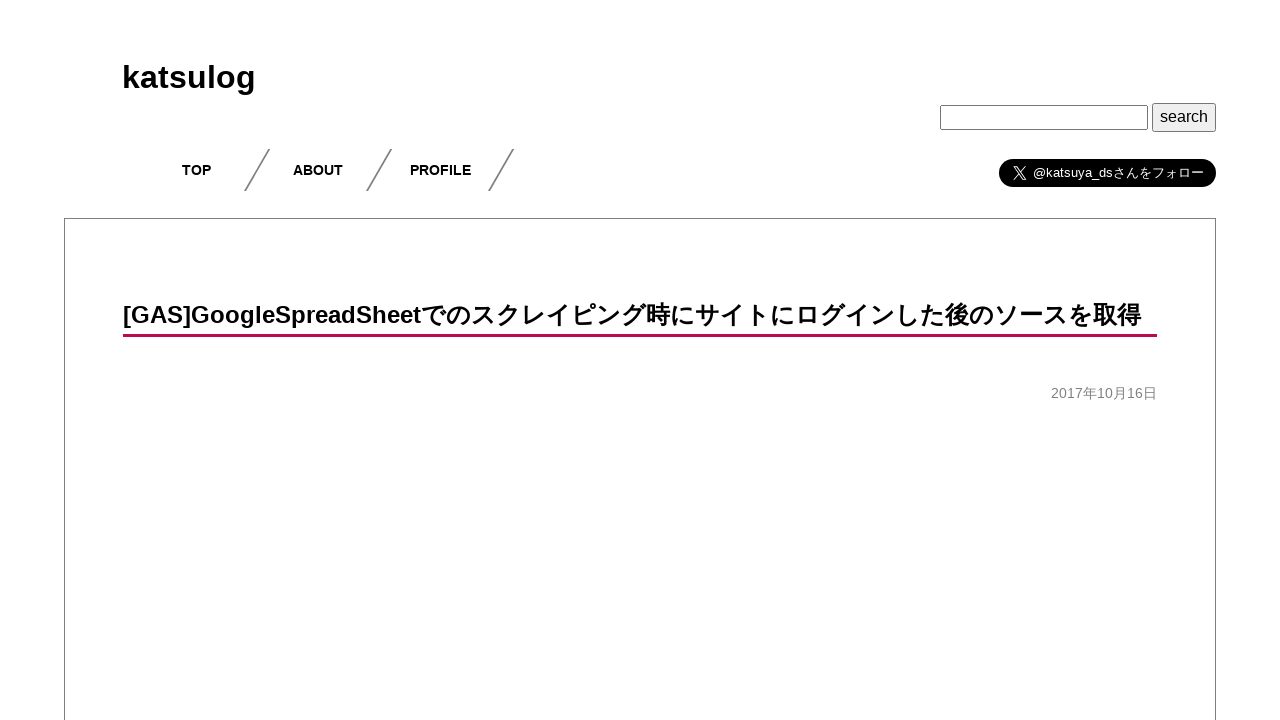

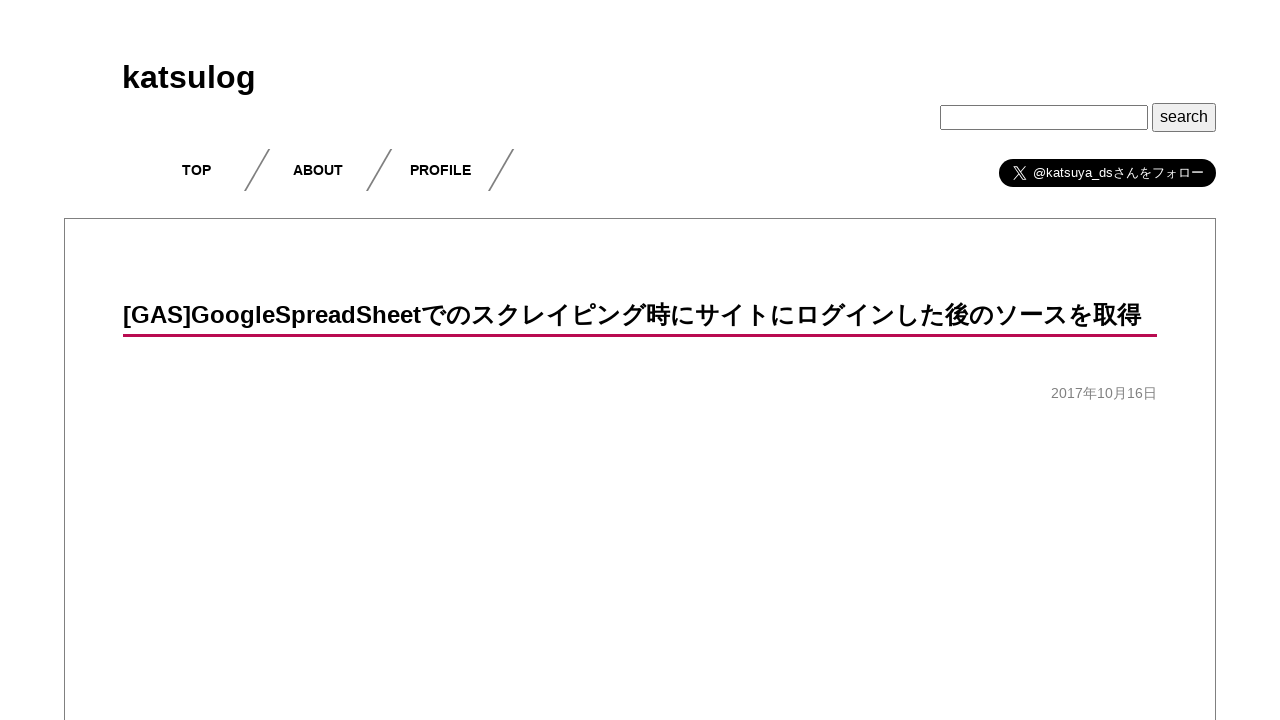